Tests child window handling by clicking a documents link on the login page and reading text from the newly opened page

Starting URL: https://rahulshettyacademy.com/loginpagePractise/

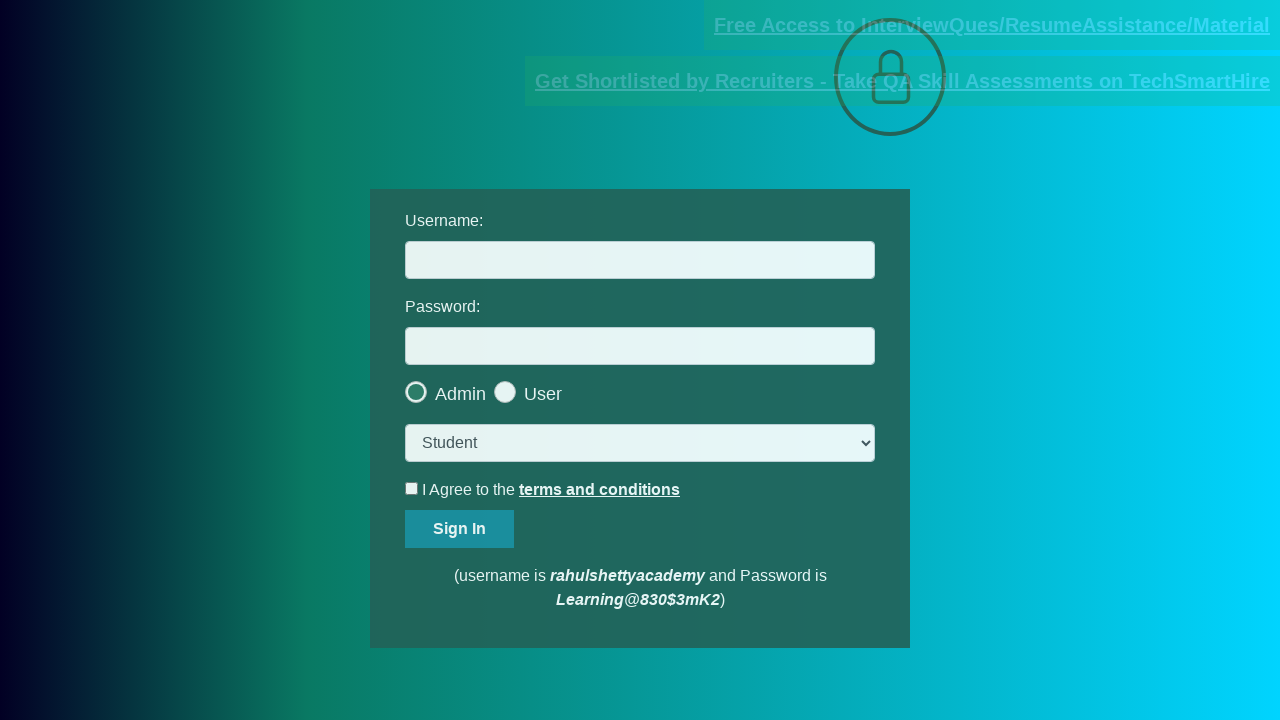

Located documents request link on login page
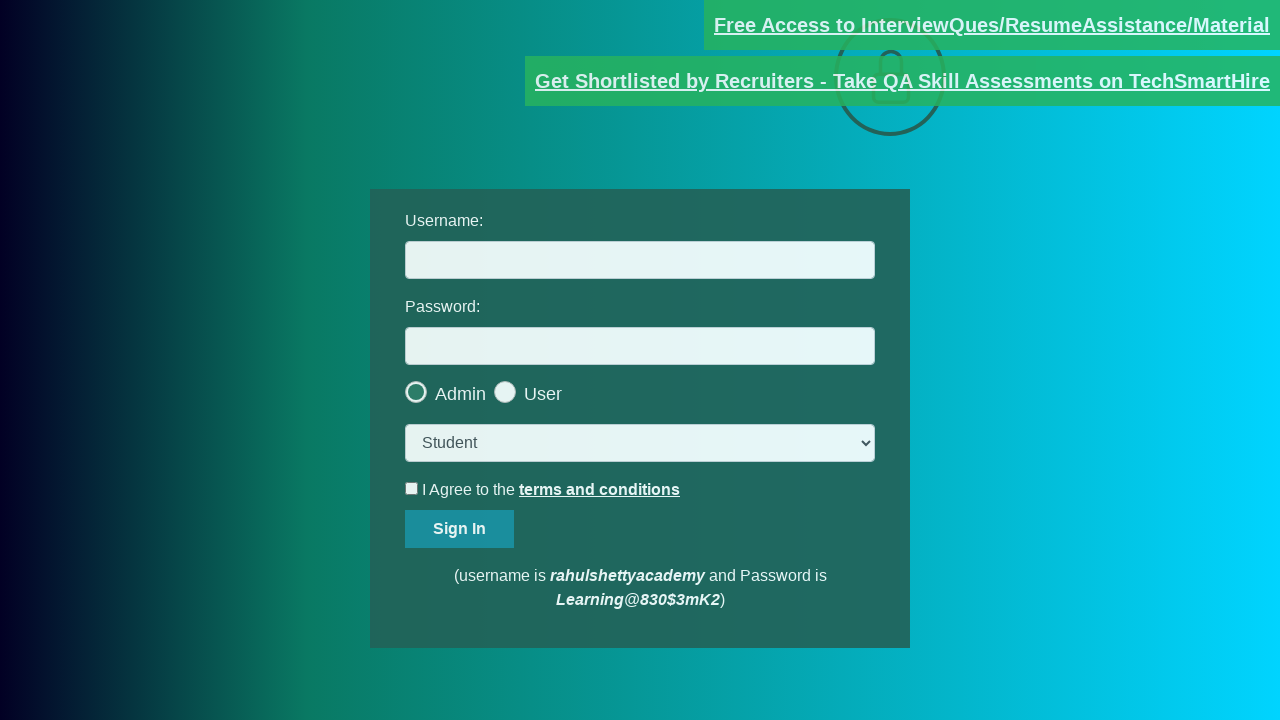

Clicked documents request link to open child window at (992, 25) on [href*='documents-request']
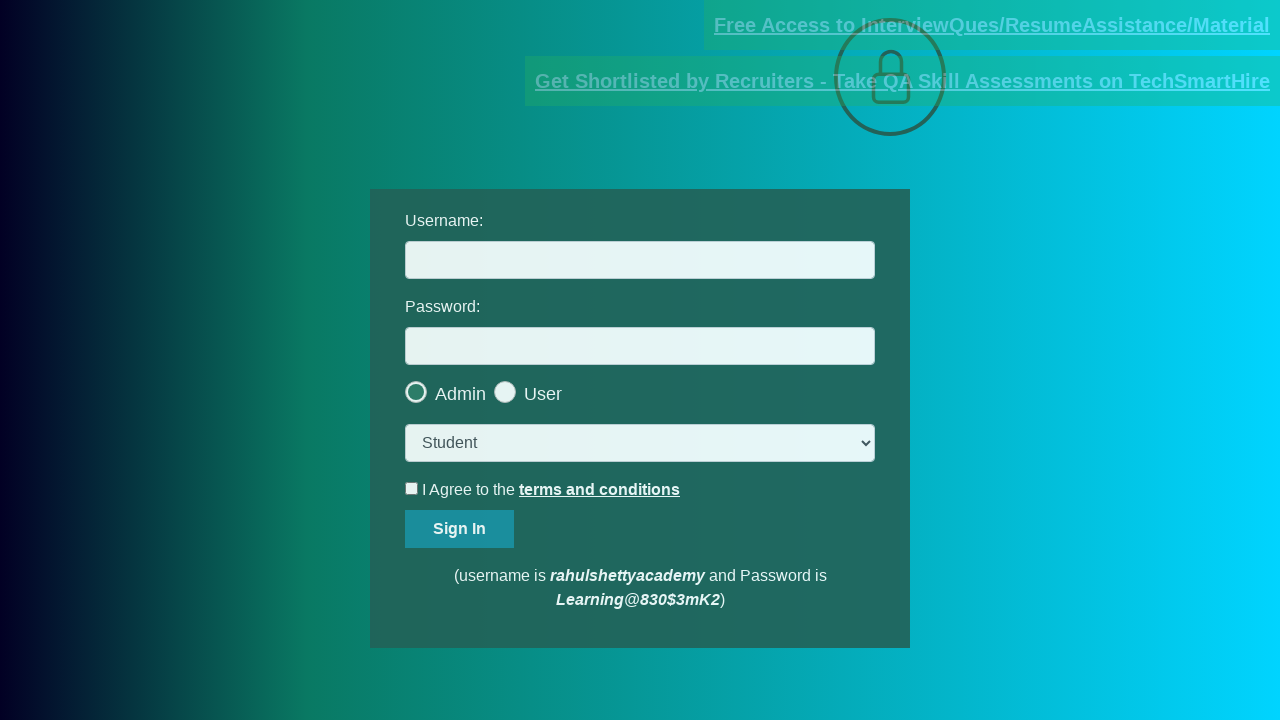

Child window opened and captured
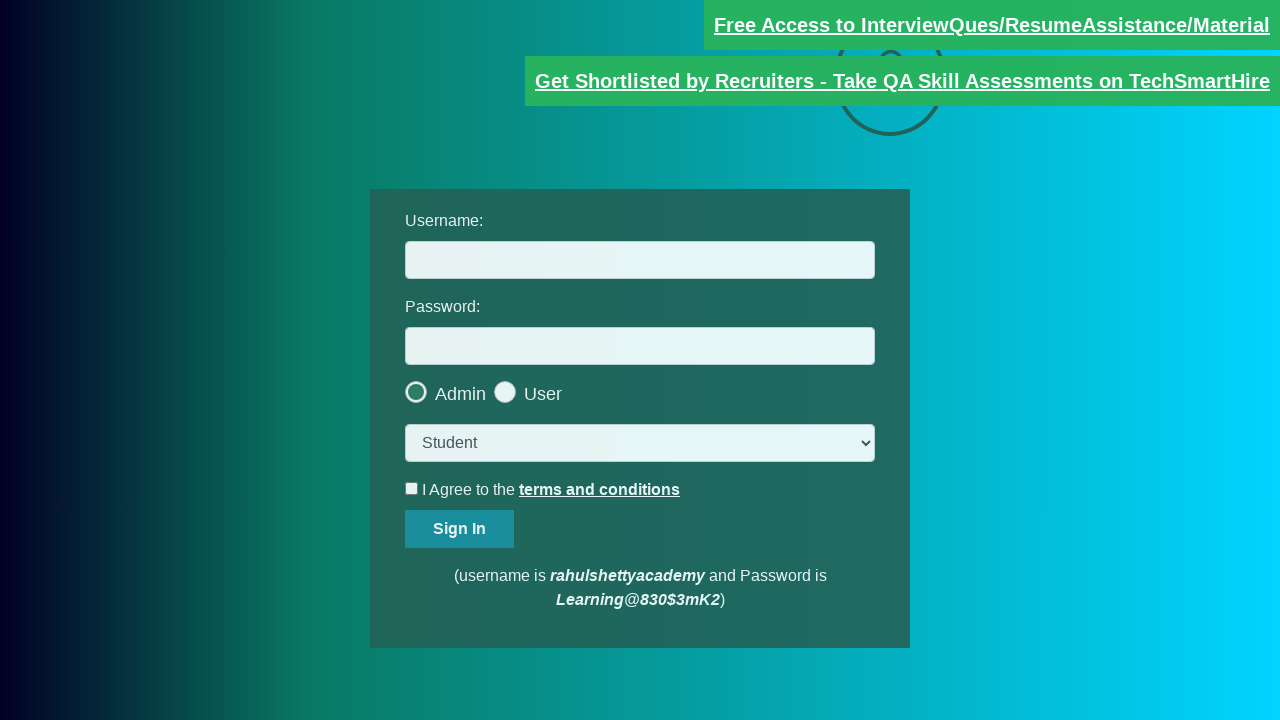

Child page loaded and red paragraph text element is visible
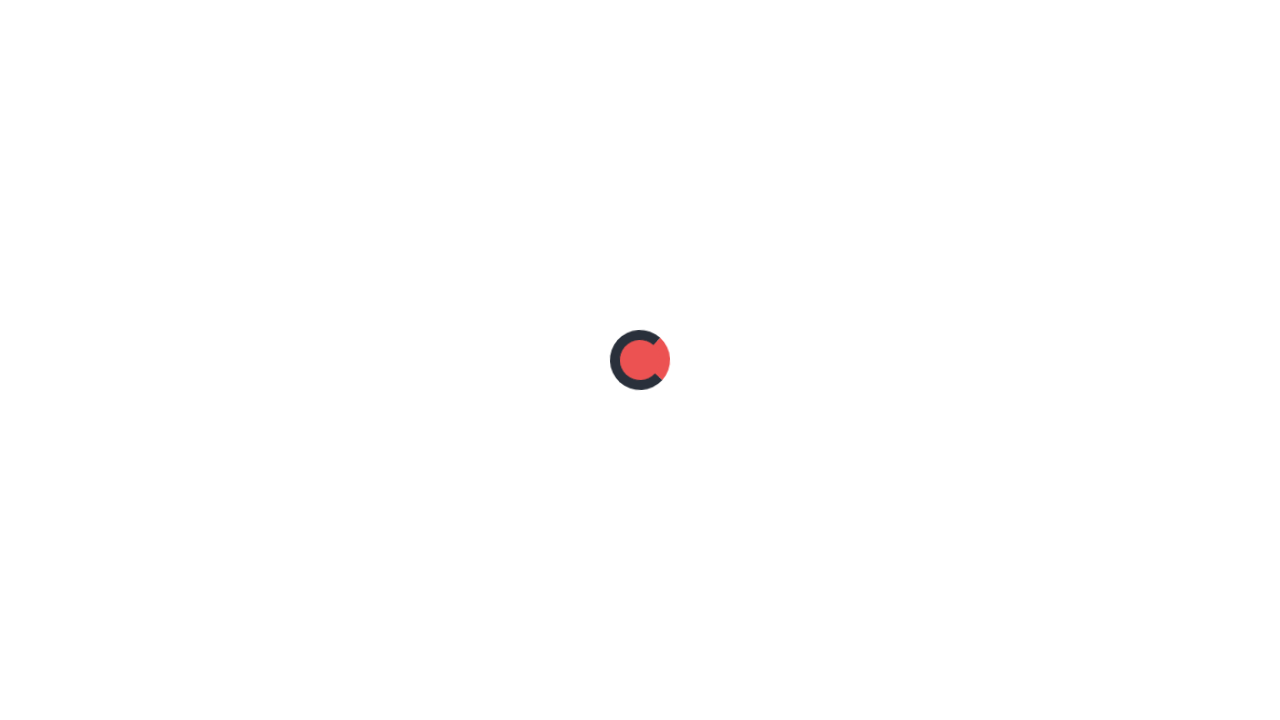

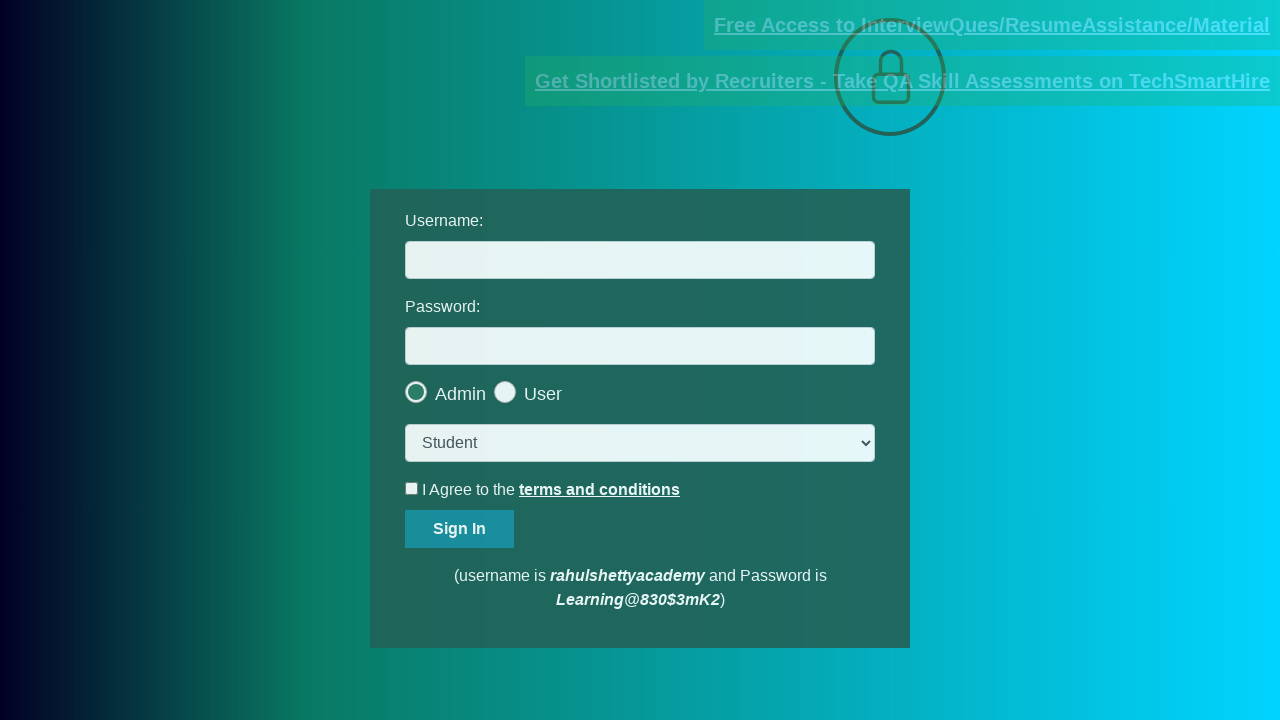